Tests various HTTP status codes by clicking on status code links

Starting URL: https://the-internet.herokuapp.com/status_codes

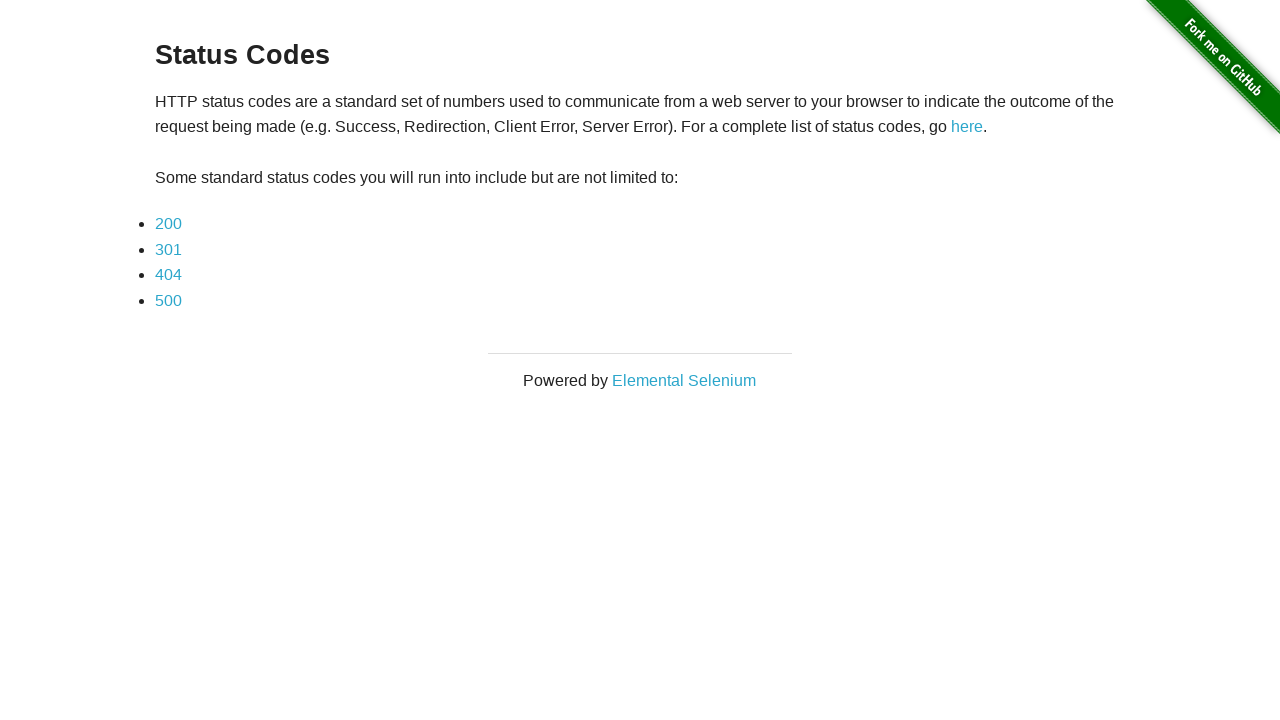

Clicked on 200 status code link at (168, 224) on a:has-text('200')
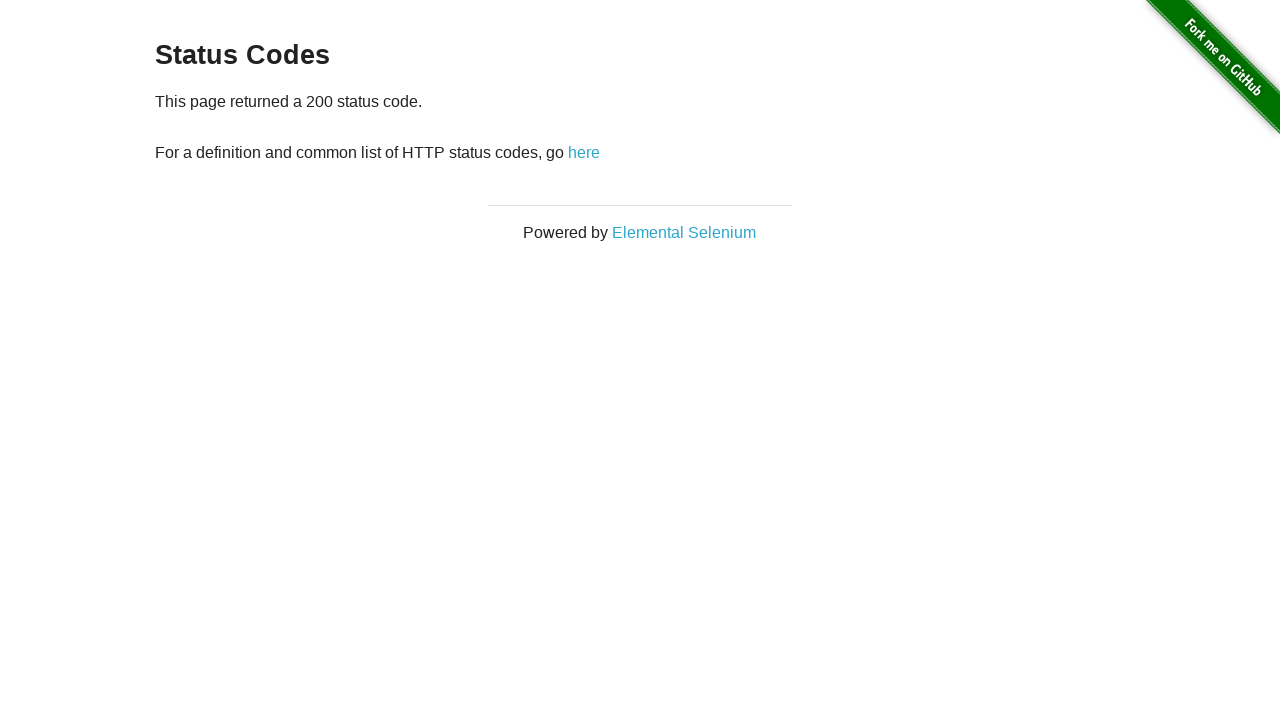

Navigated back to status codes page
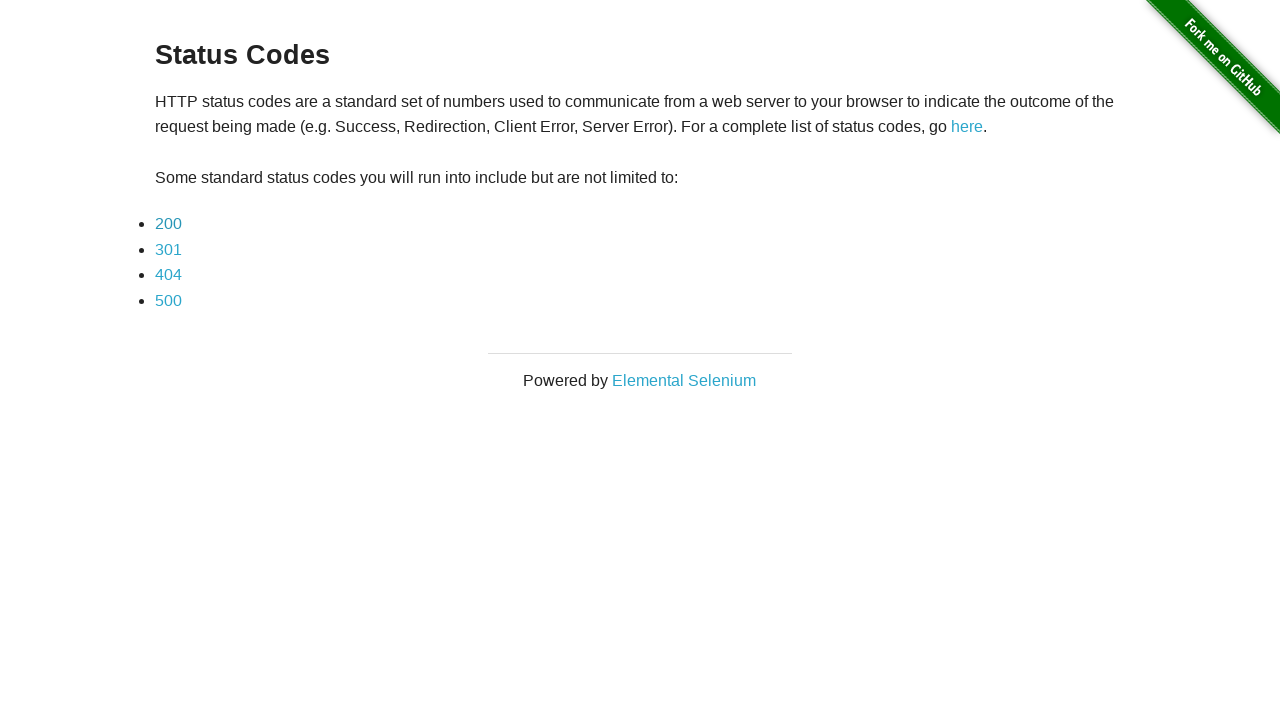

Clicked on 301 status code link at (168, 249) on a:has-text('301')
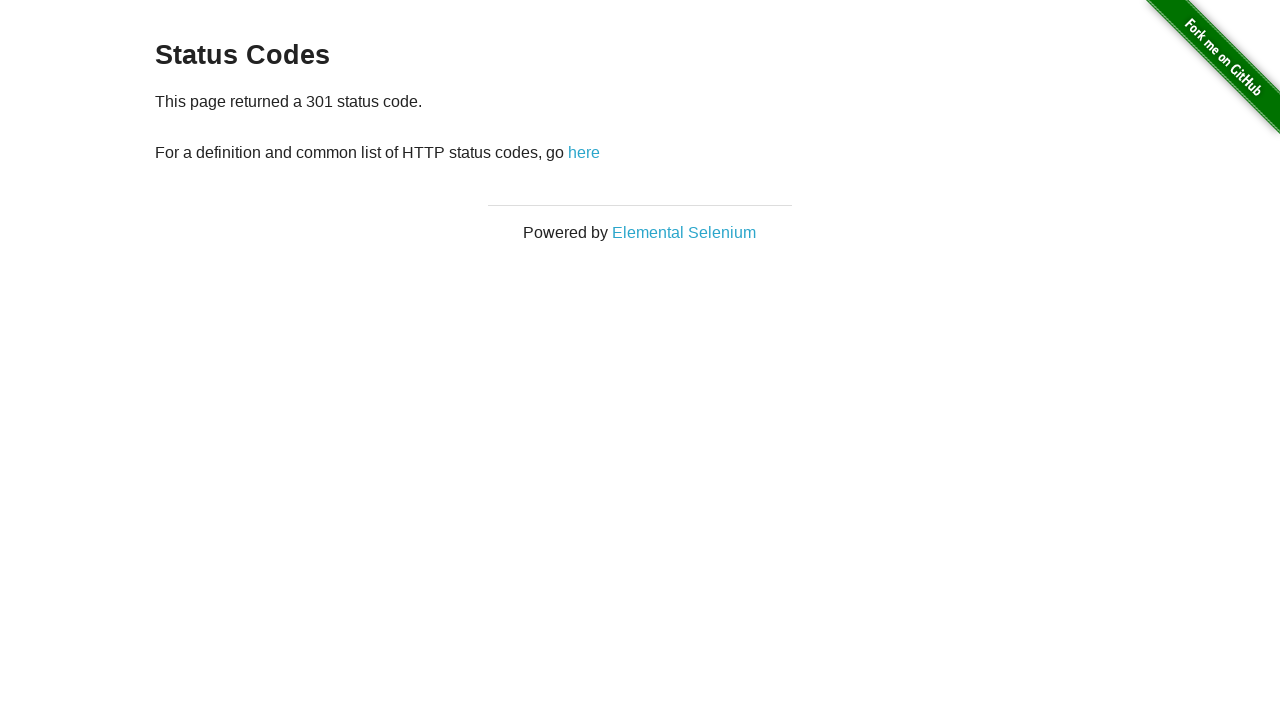

Navigated back to status codes page
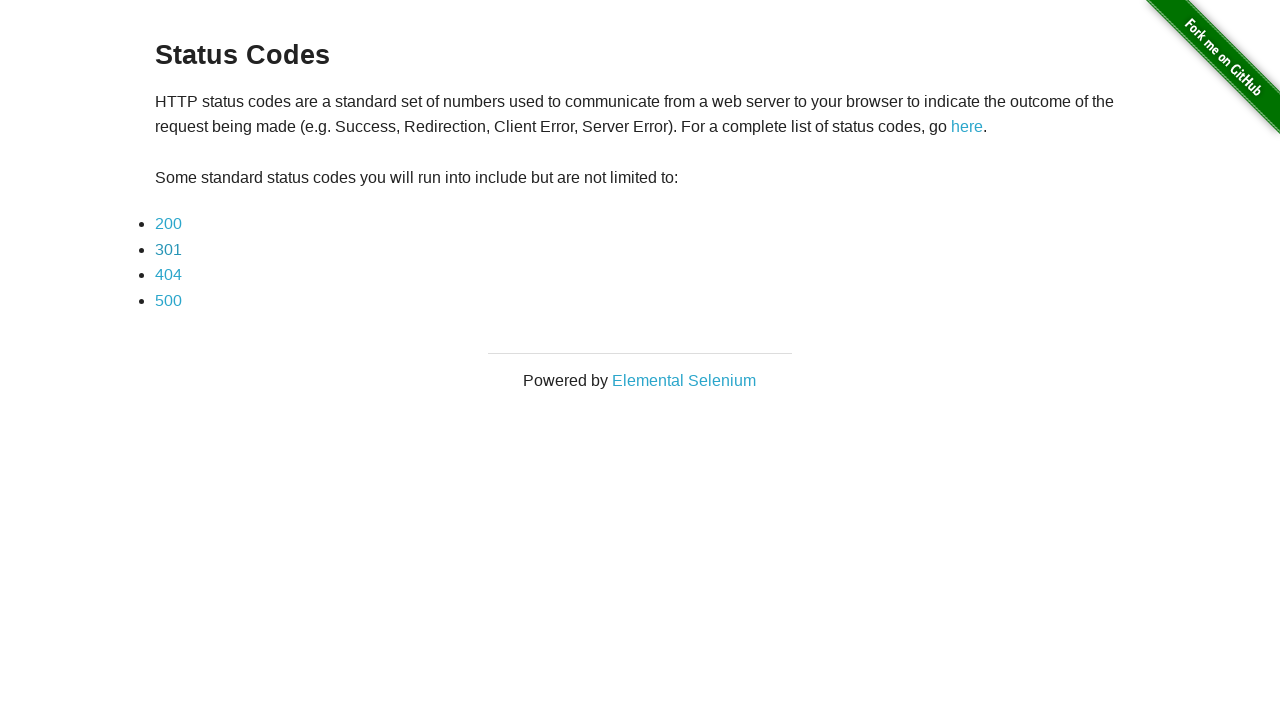

Clicked on 404 status code link at (168, 275) on a:has-text('404')
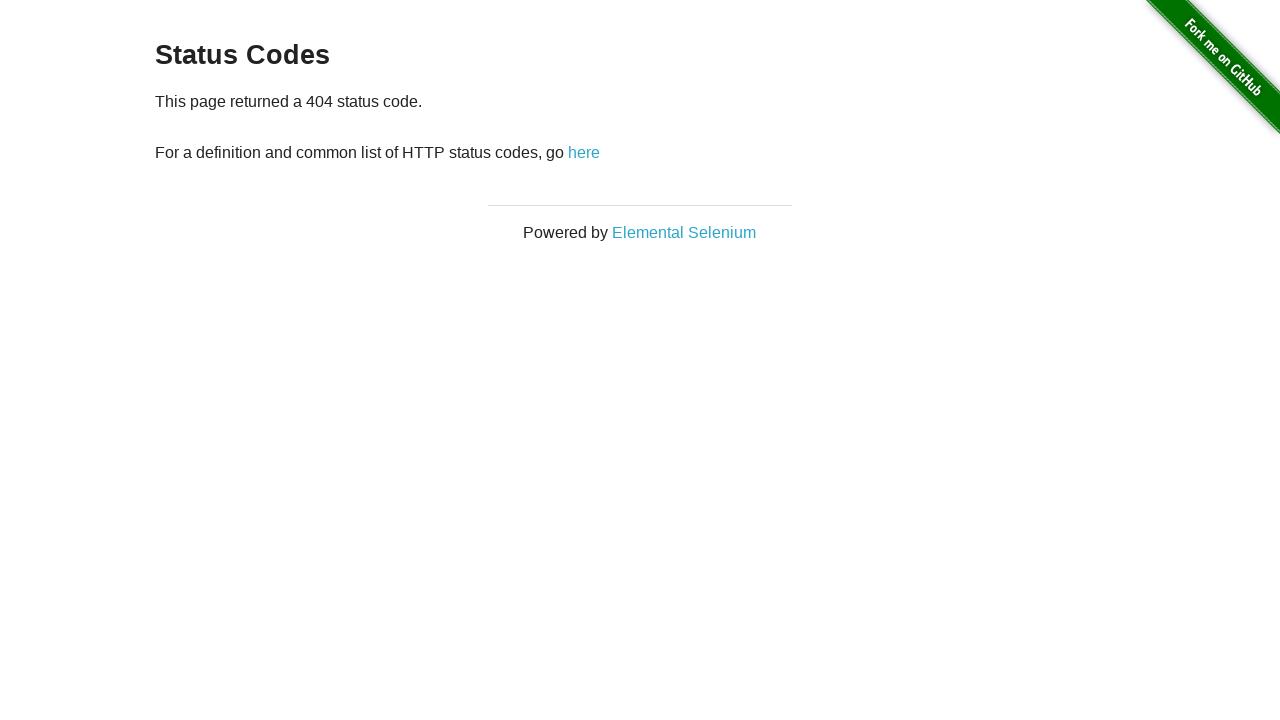

Navigated back to status codes page
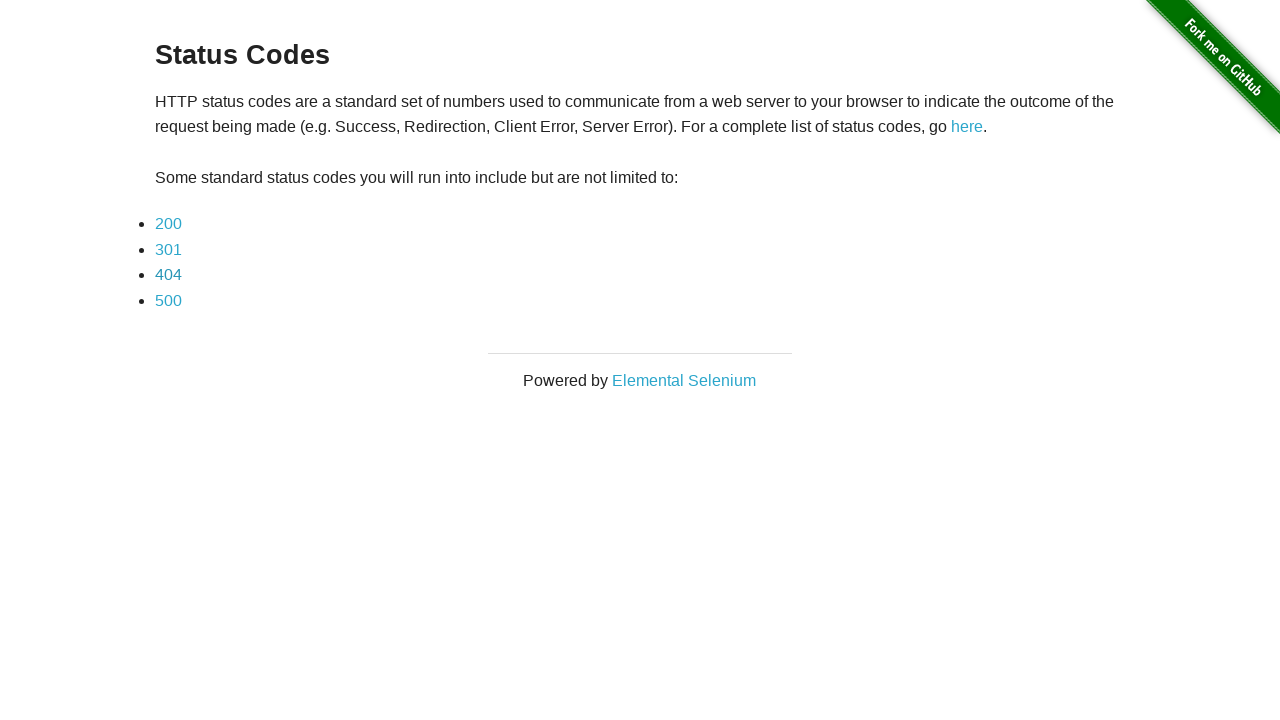

Clicked on 500 status code link at (168, 300) on a:has-text('500')
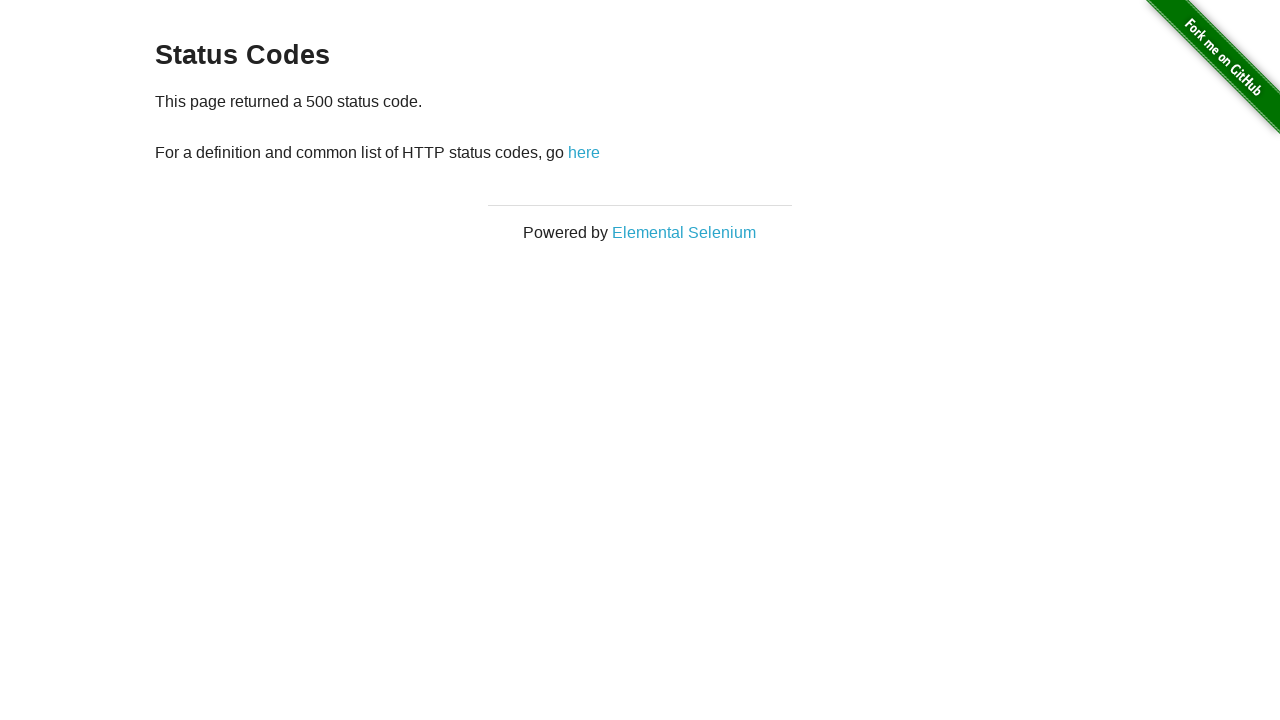

Navigated back to status codes page
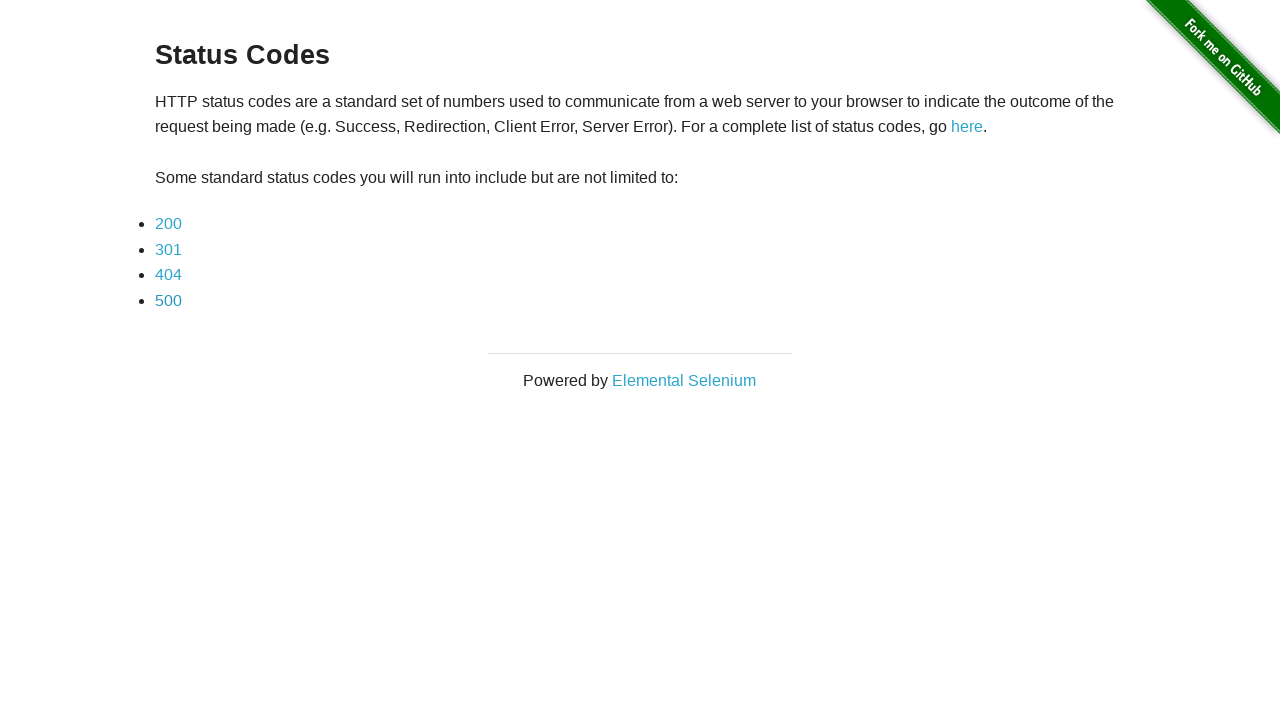

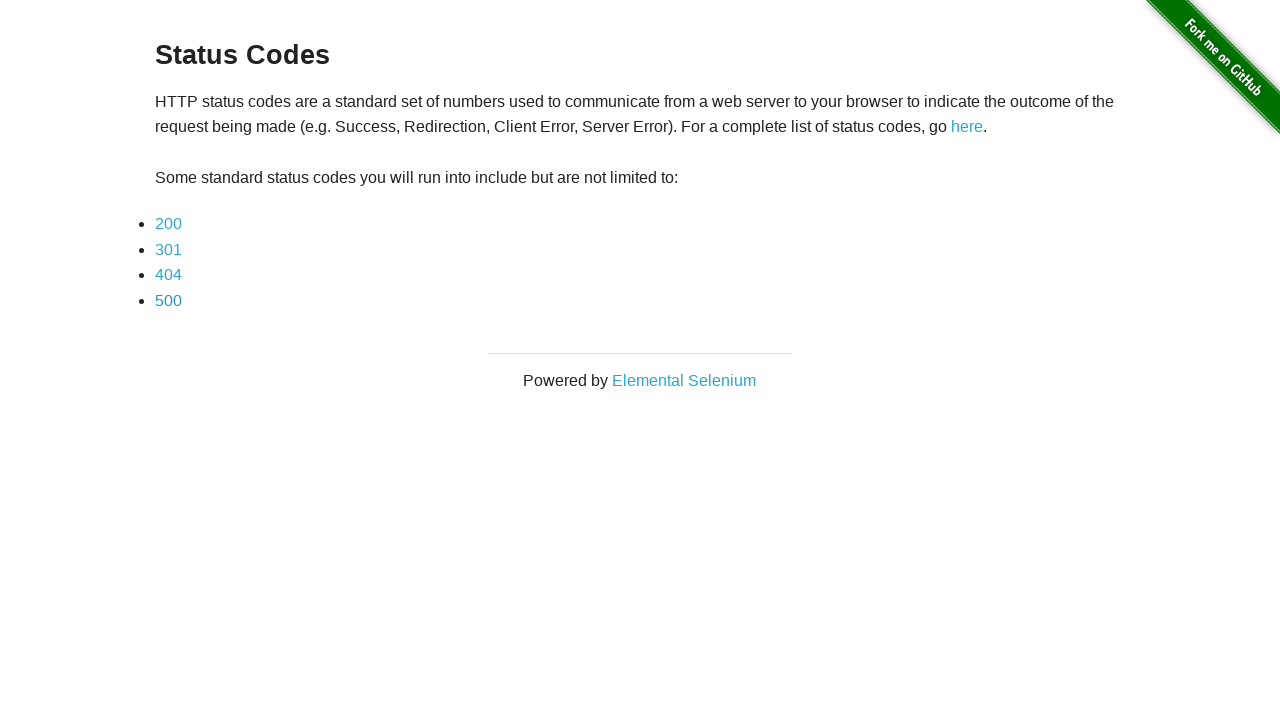